Tests that clicking Privacy Policy and Terms of Service links opens new tabs with correct content headers displayed

Starting URL: https://crio-qkart-frontend-qa.vercel.app/

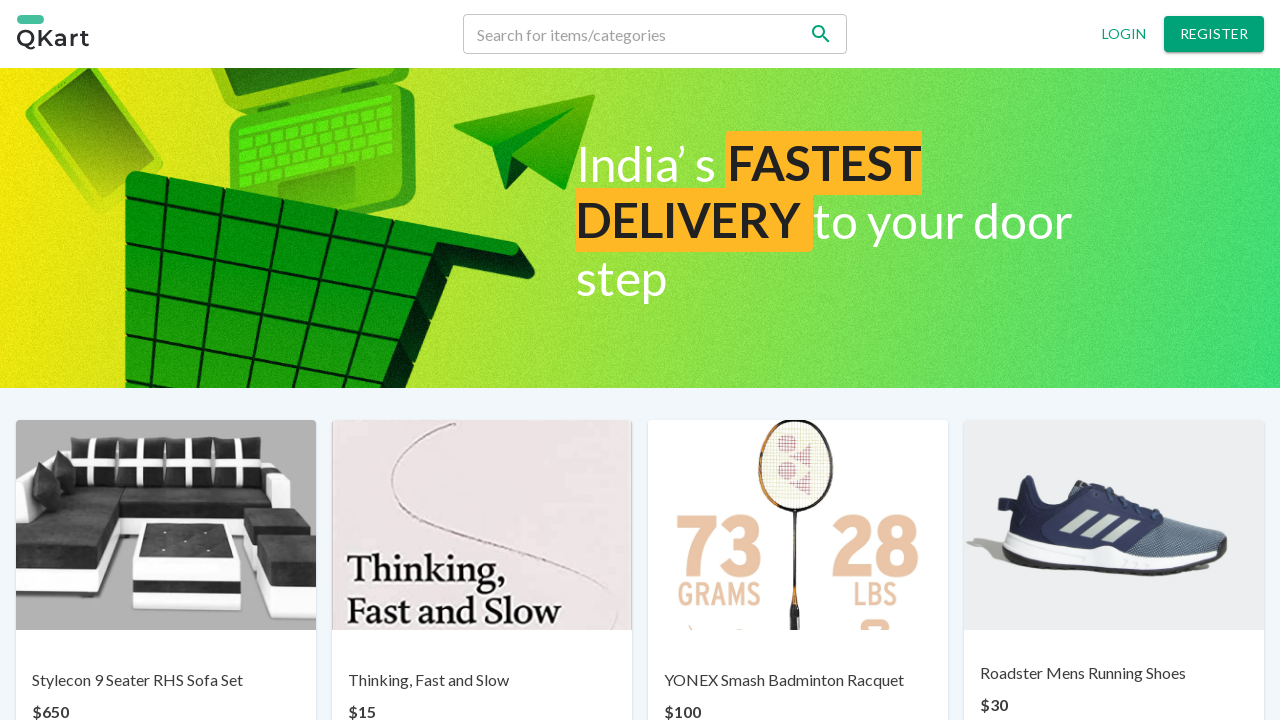

Clicked on Privacy Policy link at (486, 667) on xpath=//a[text()='Privacy policy']
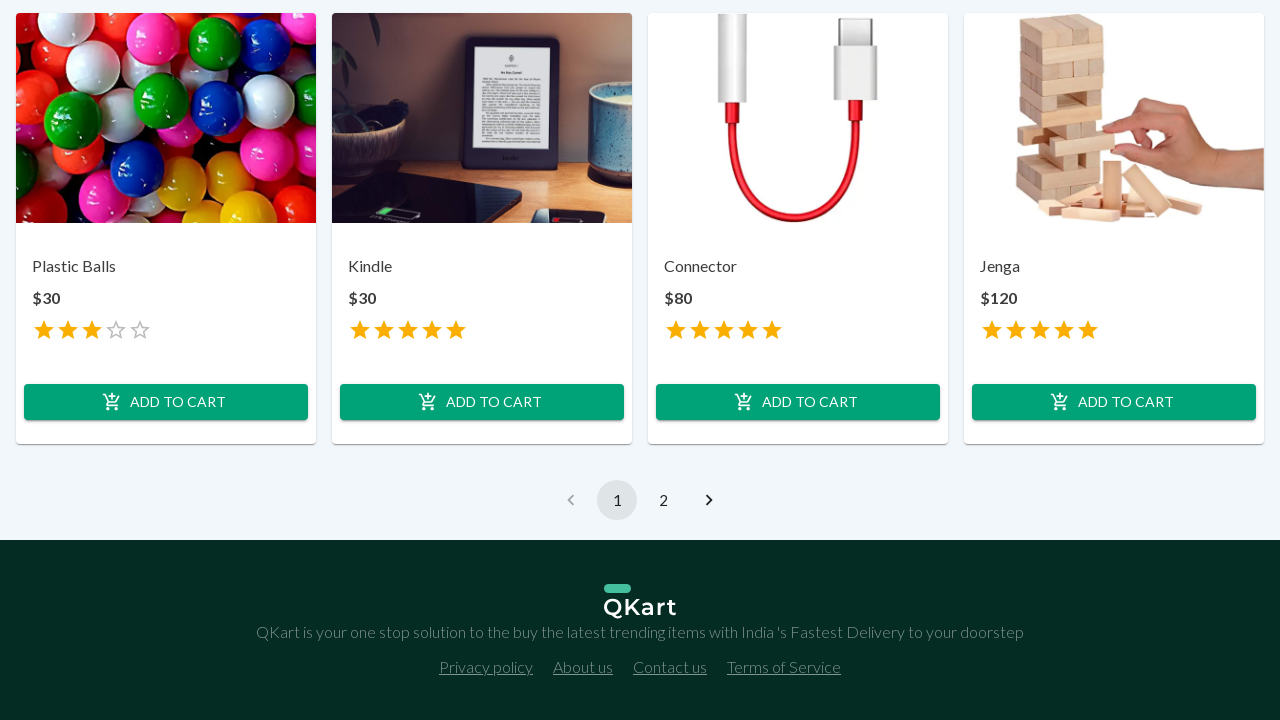

Waited 2 seconds for Privacy Policy tab to open
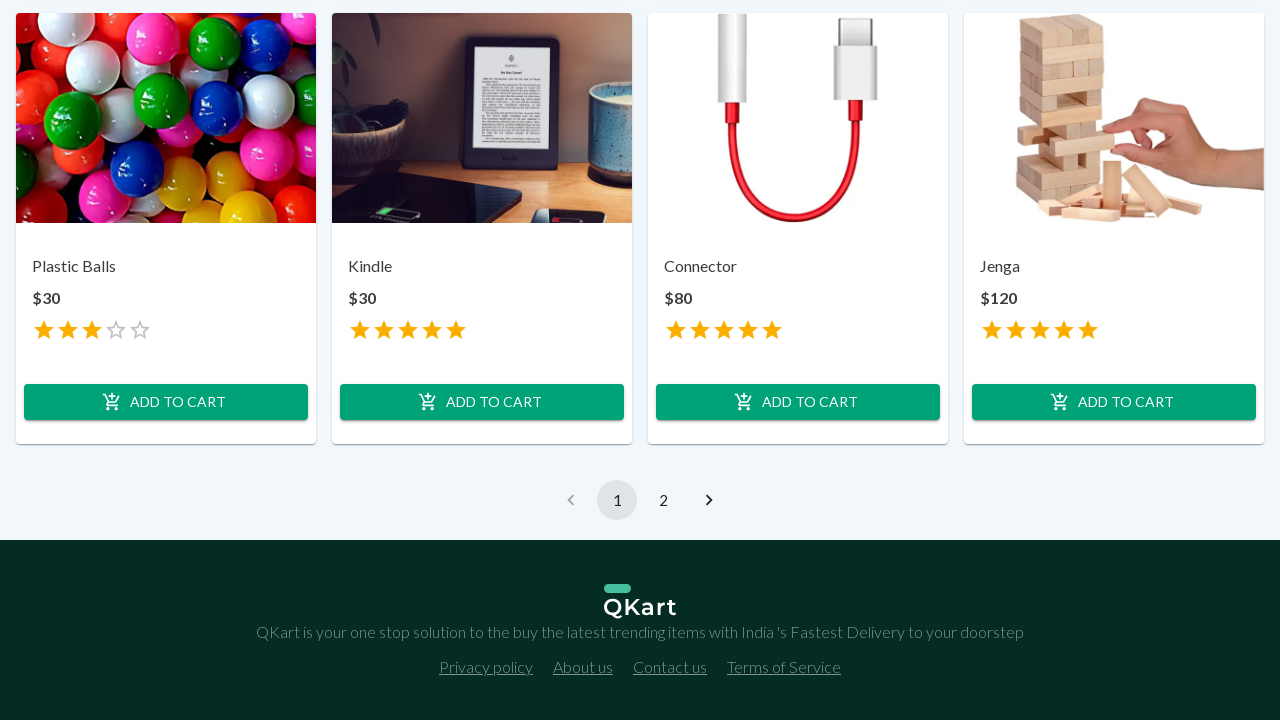

Retrieved all pages from context
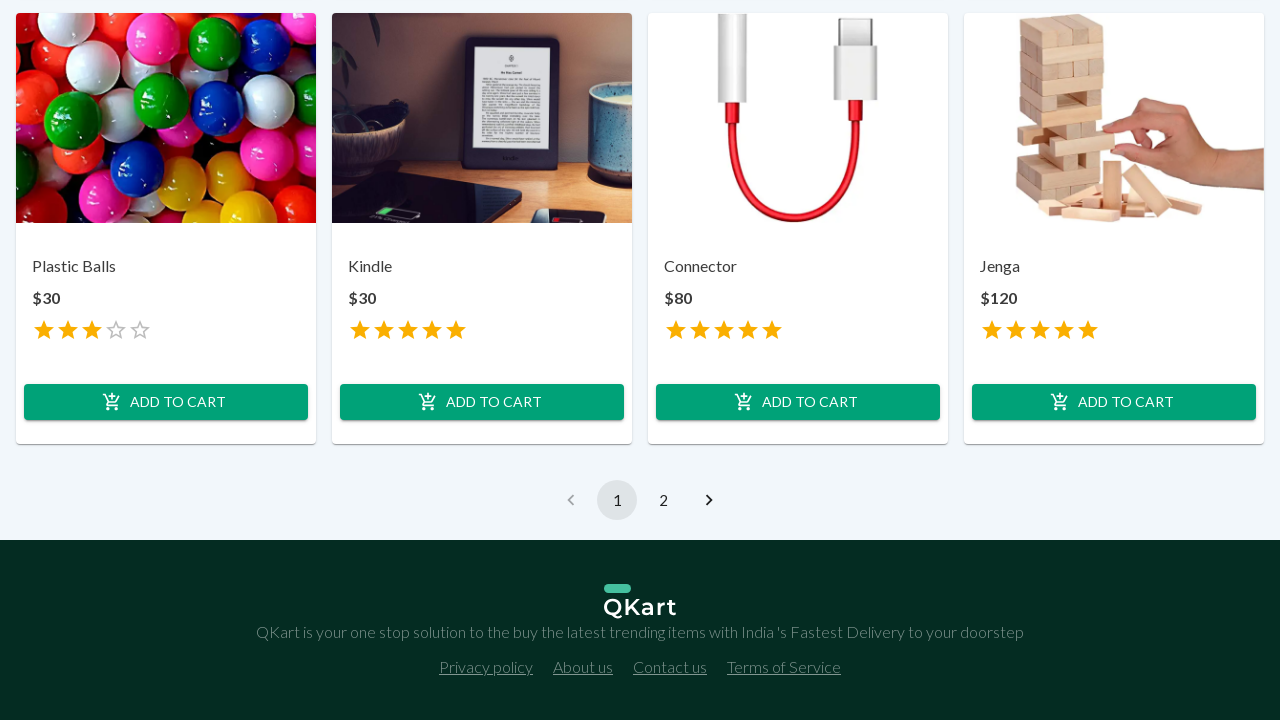

Verified original page URL is unchanged
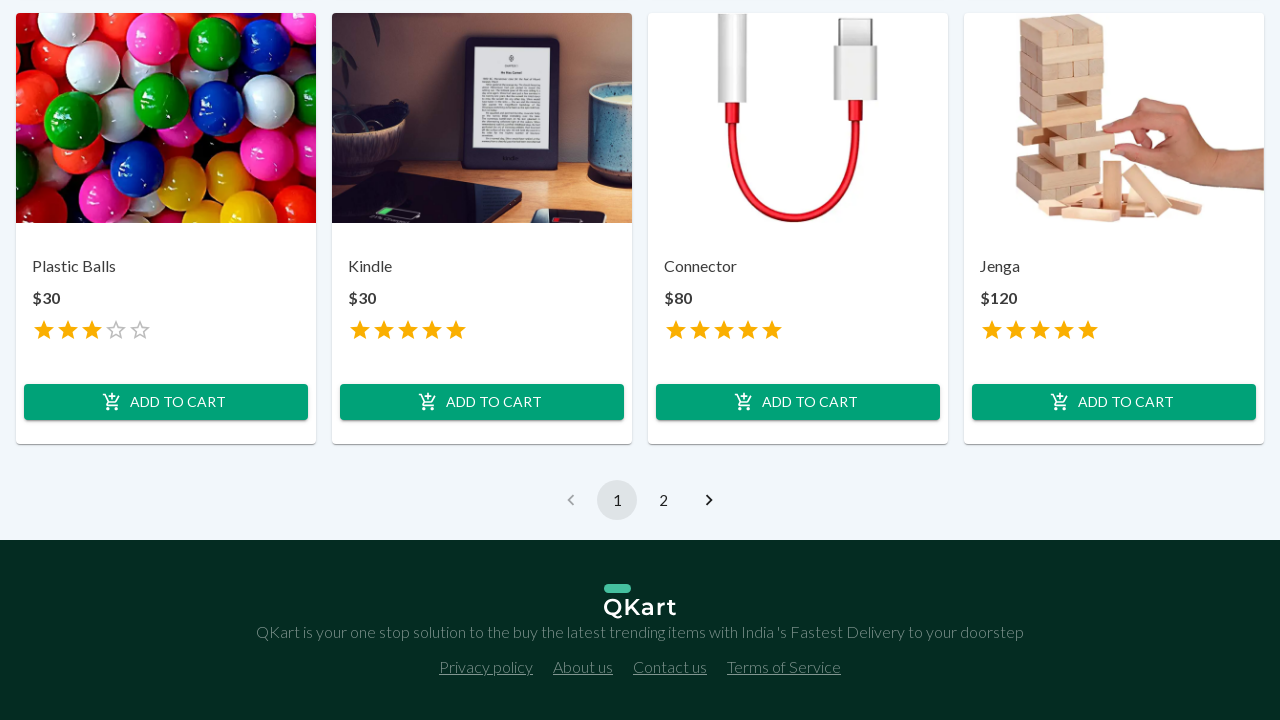

Switched to Privacy Policy tab
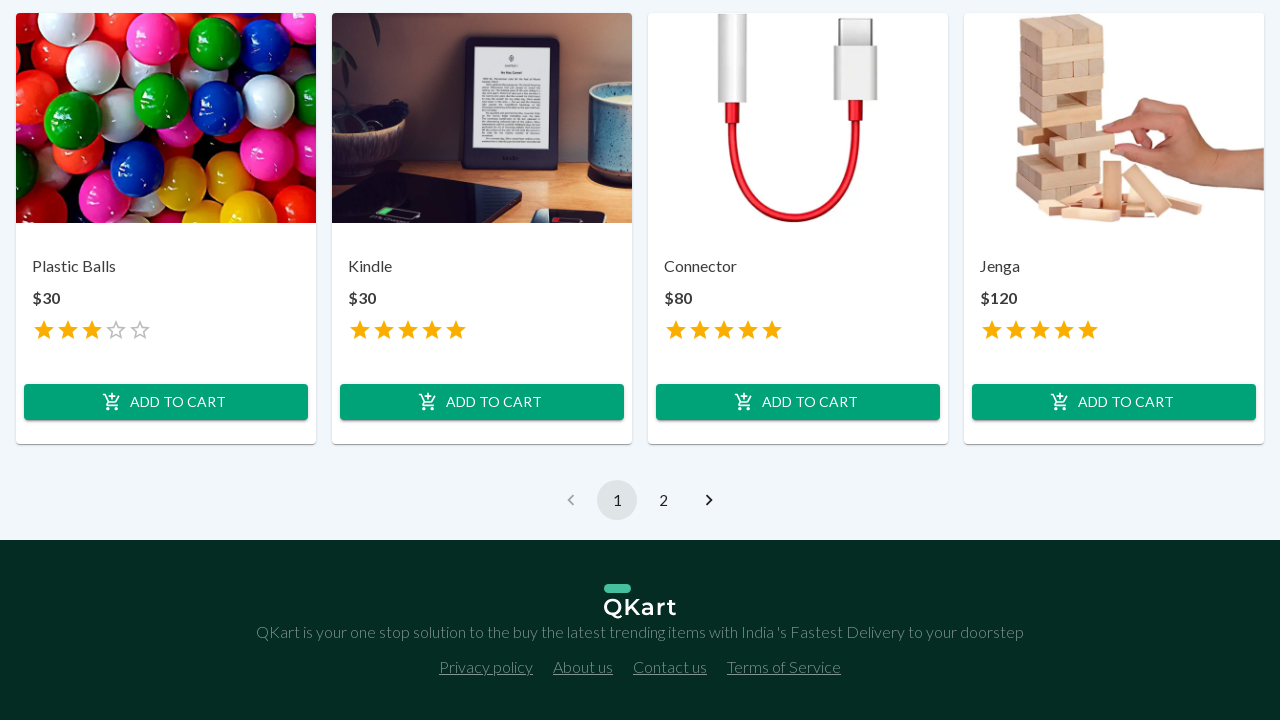

Waited for Privacy Policy header to load
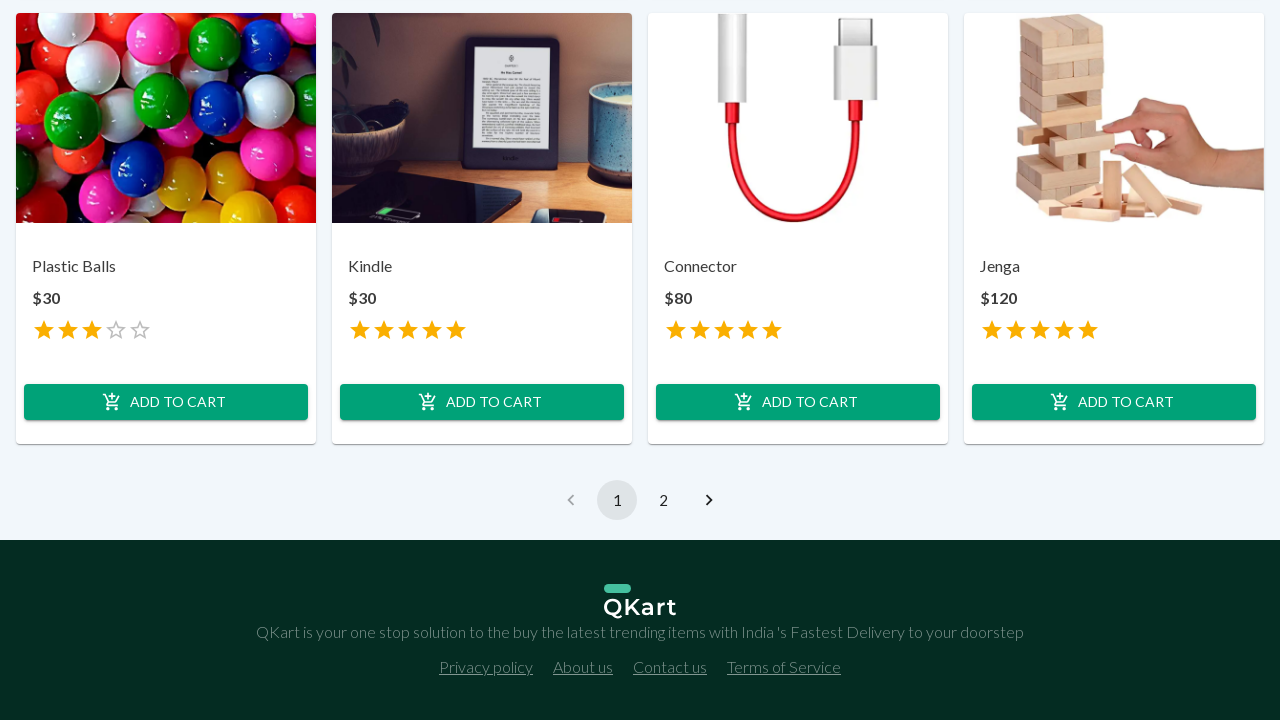

Verified Privacy Policy header is visible
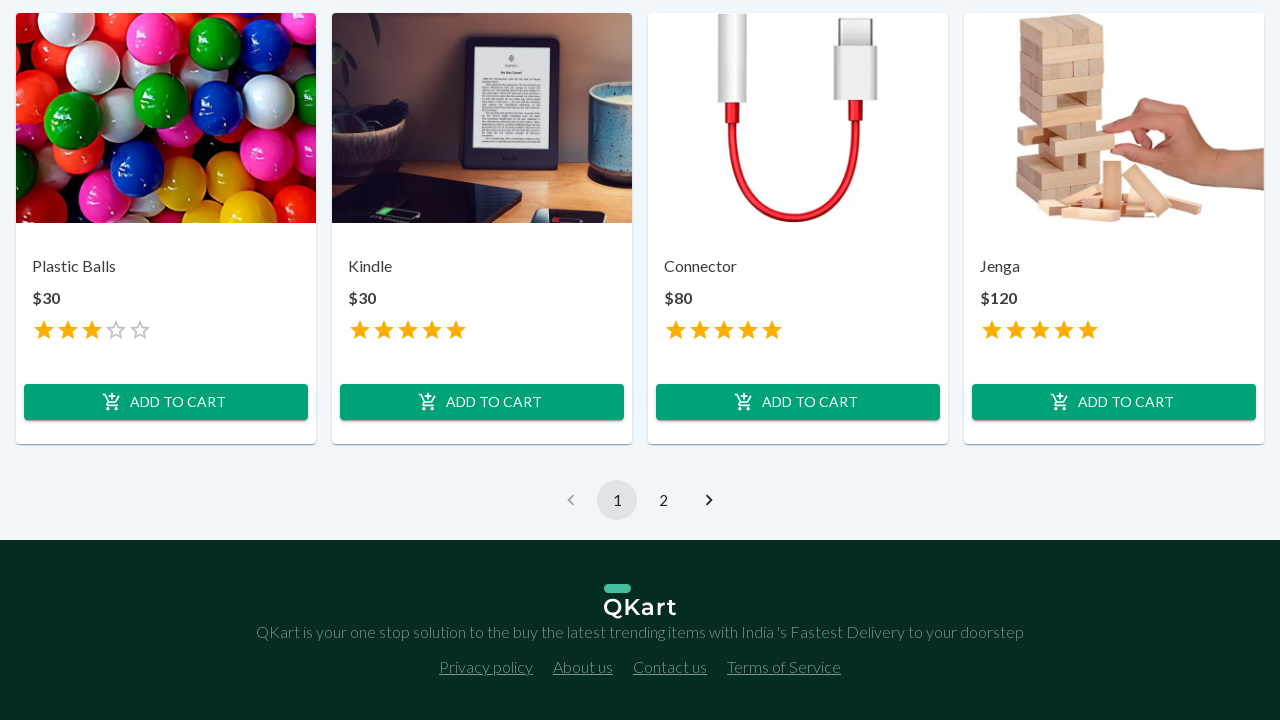

Switched back to original page
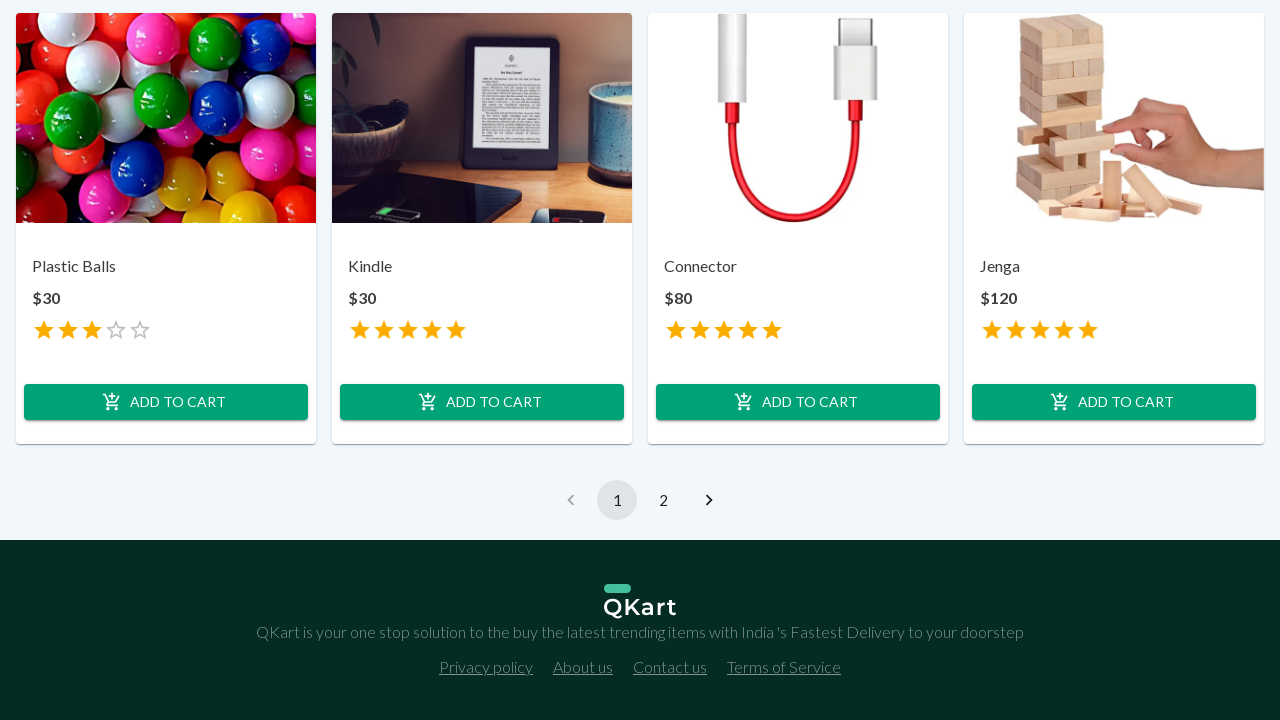

Clicked on Terms of Service link at (784, 667) on xpath=//a[text()='Terms of Service']
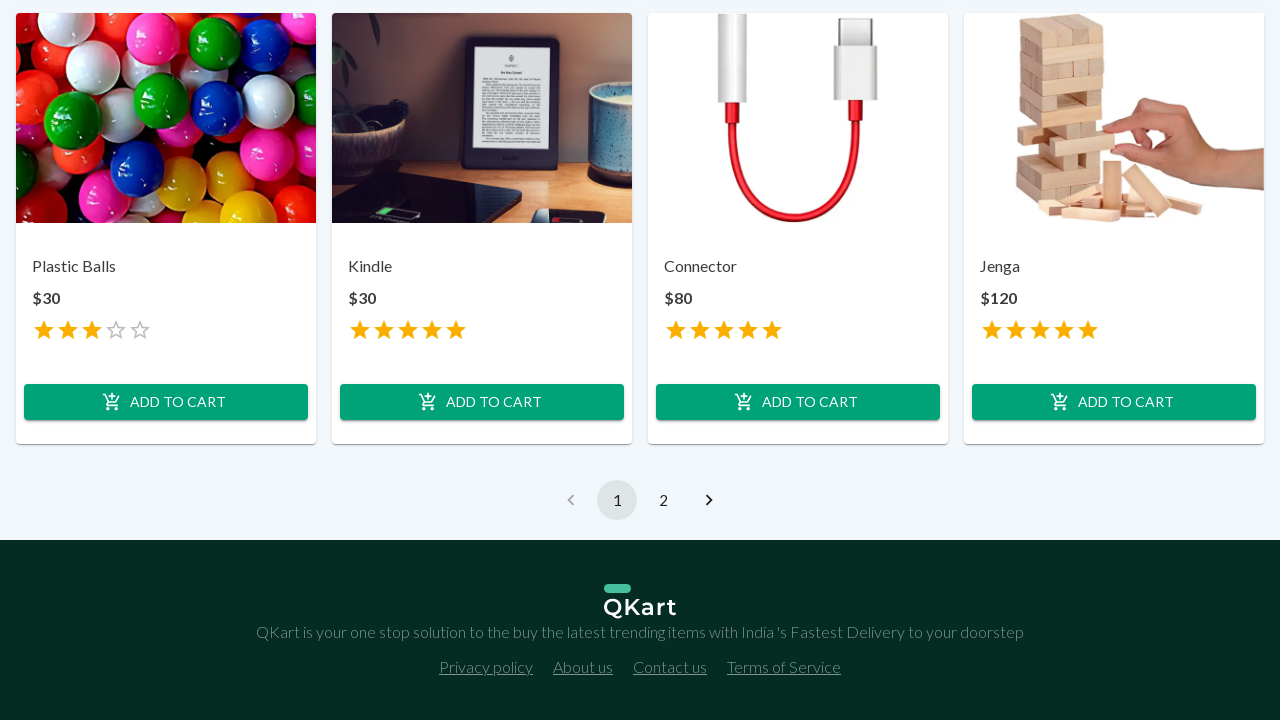

Waited 2 seconds for Terms of Service tab to open
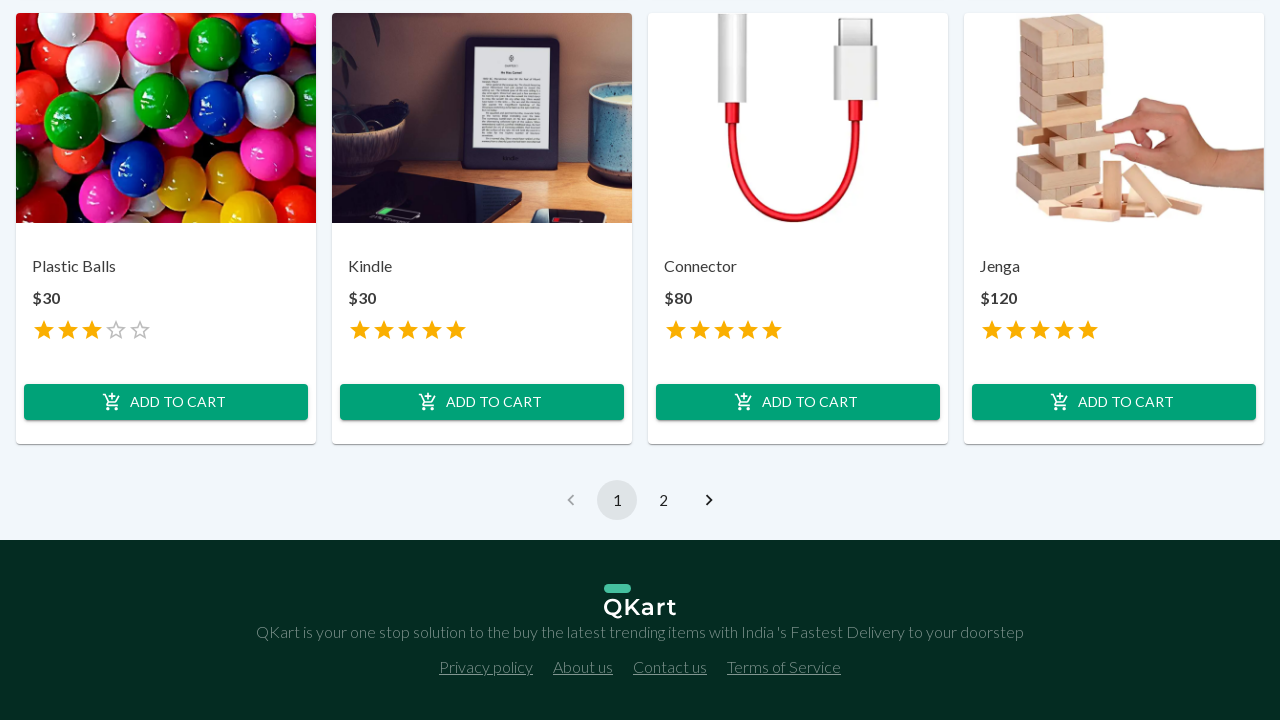

Retrieved updated pages list from context
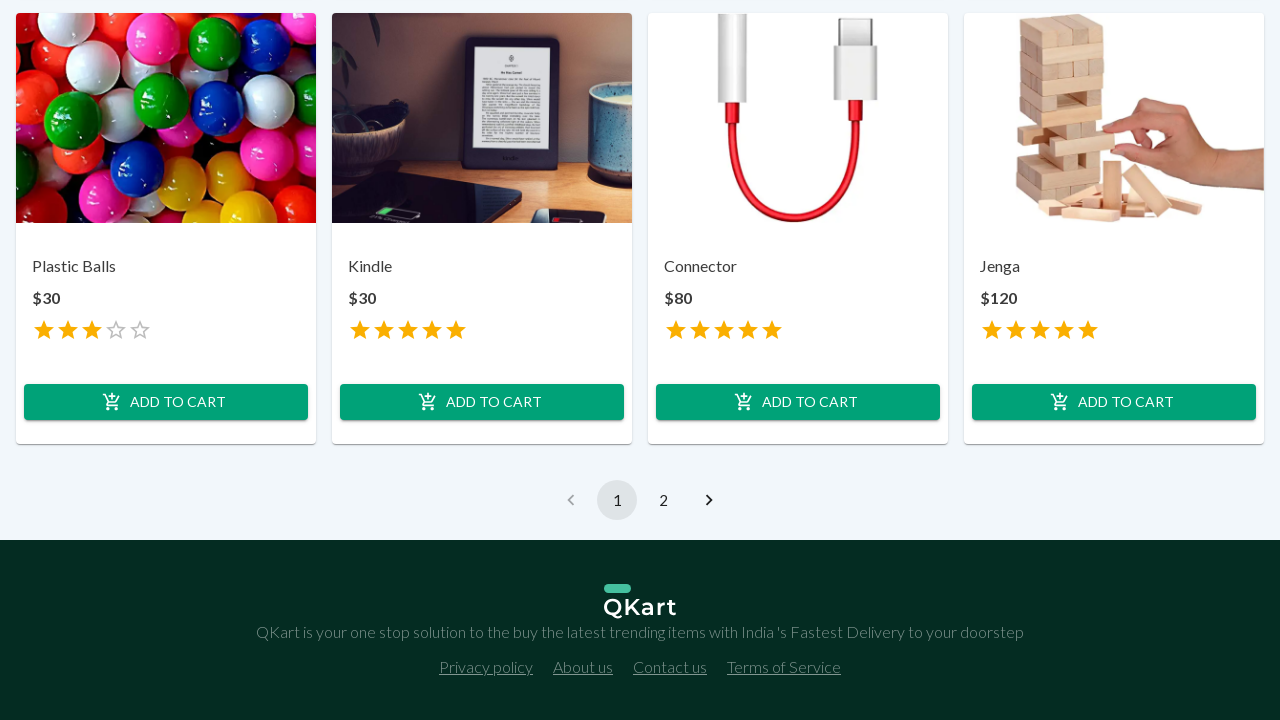

Switched to Terms of Service tab
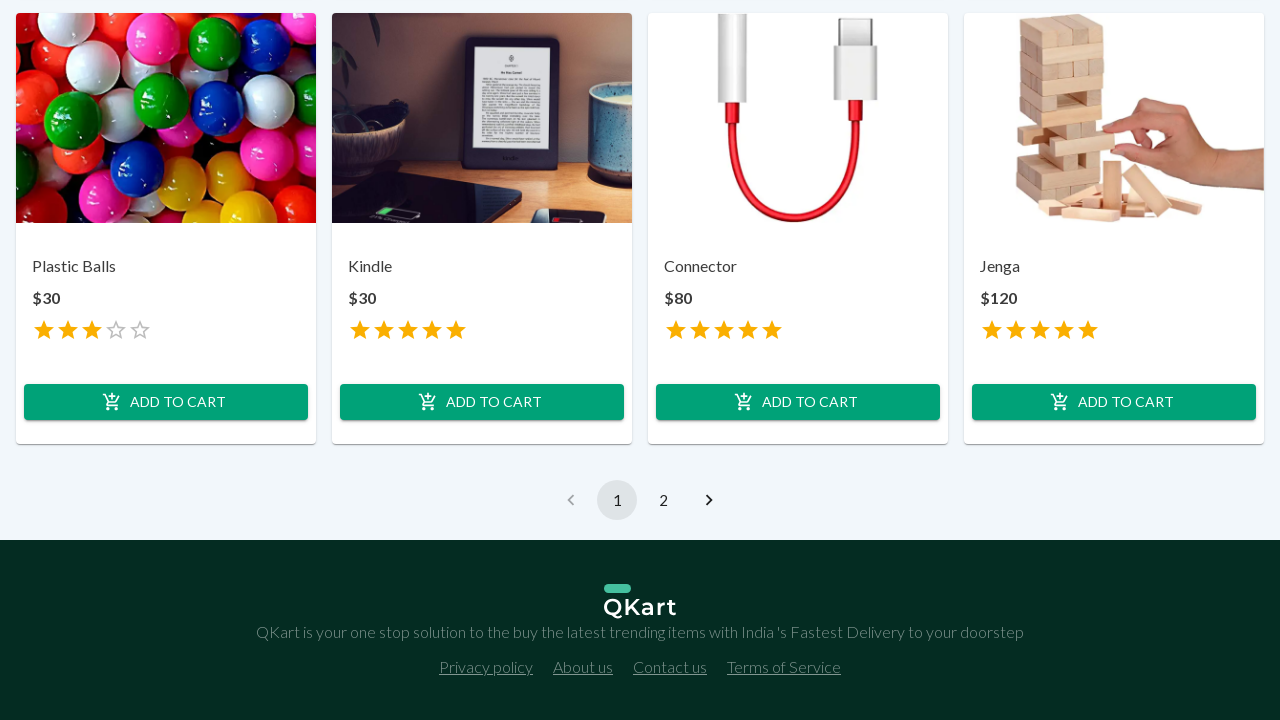

Waited for Terms of Service header to load
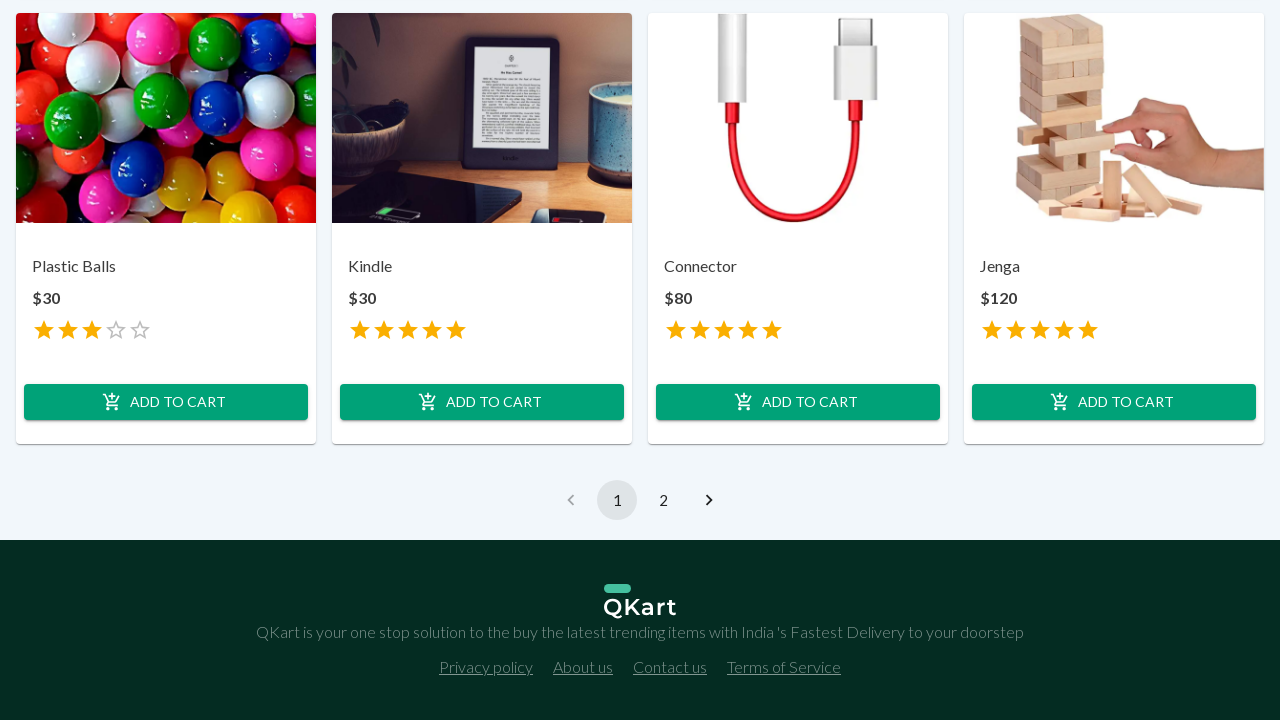

Verified Terms of Service header is visible
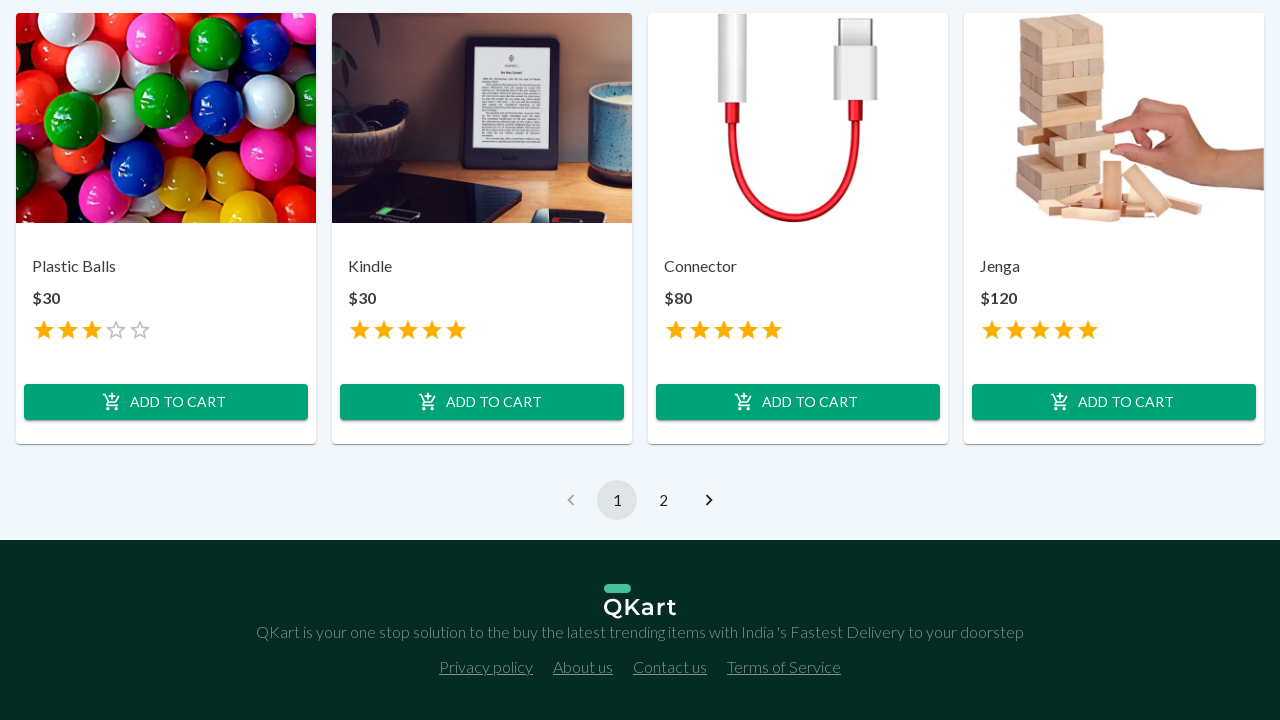

Closed Terms of Service tab
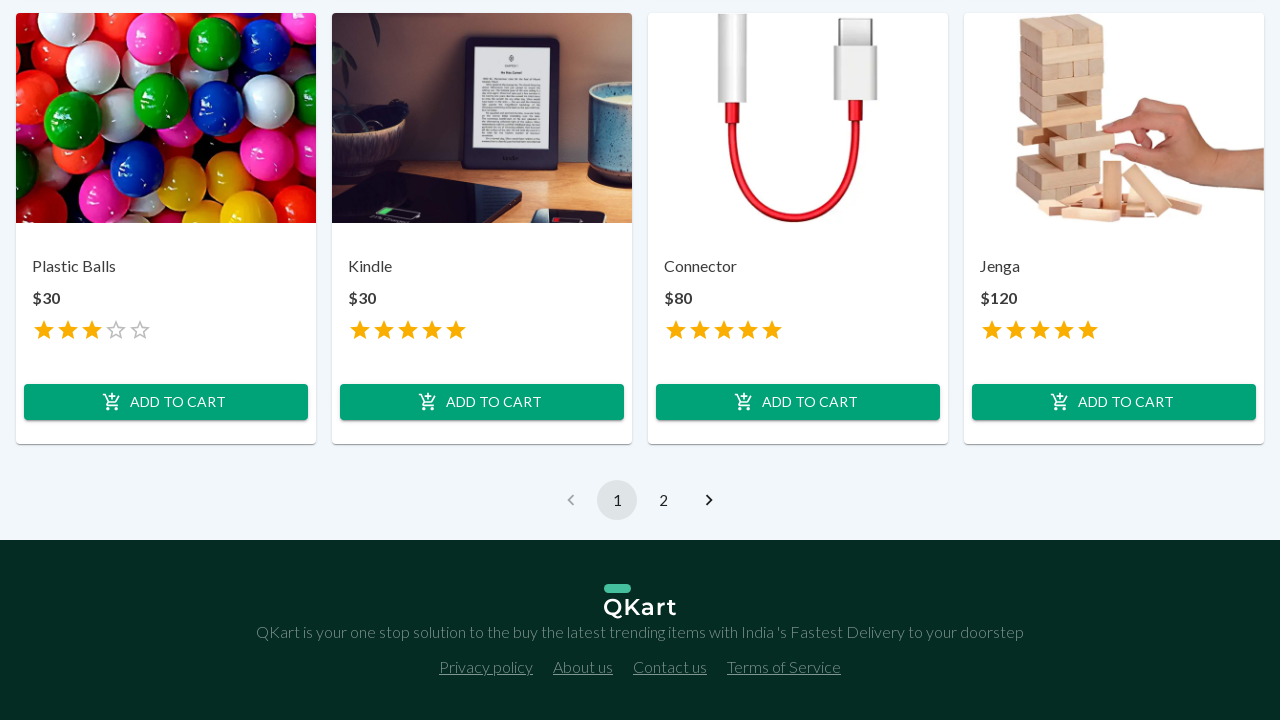

Closed Privacy Policy tab
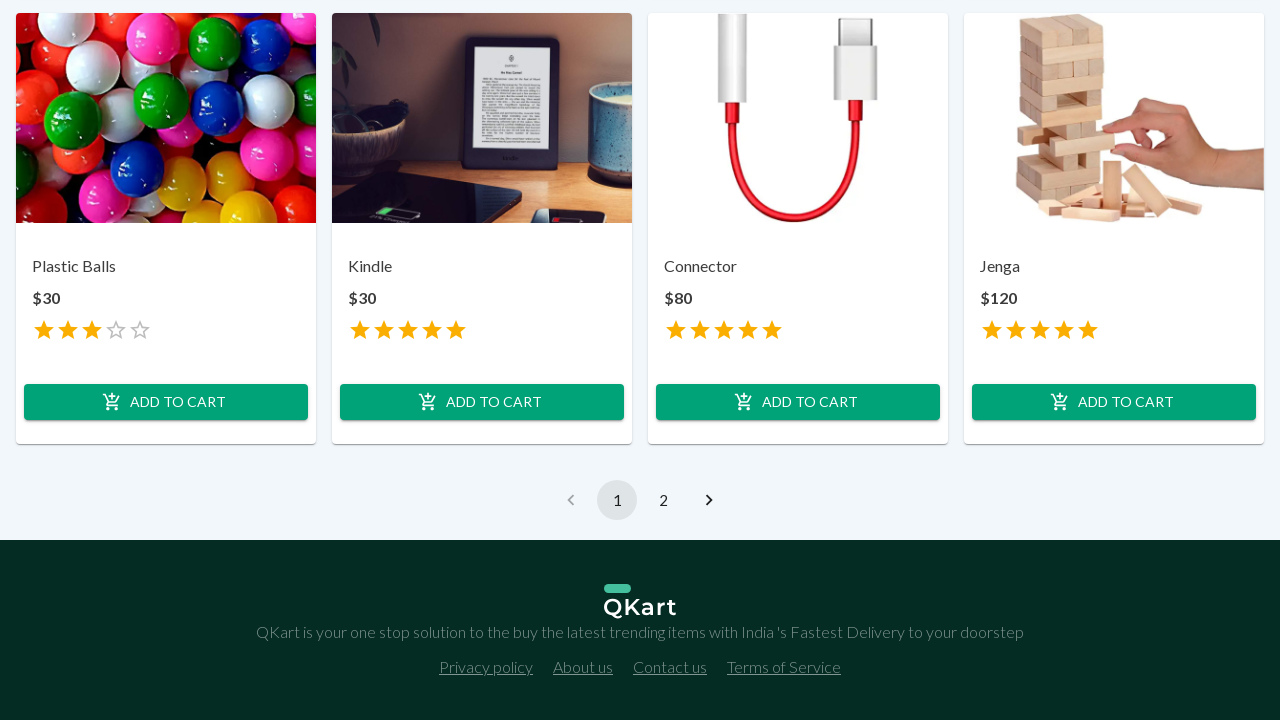

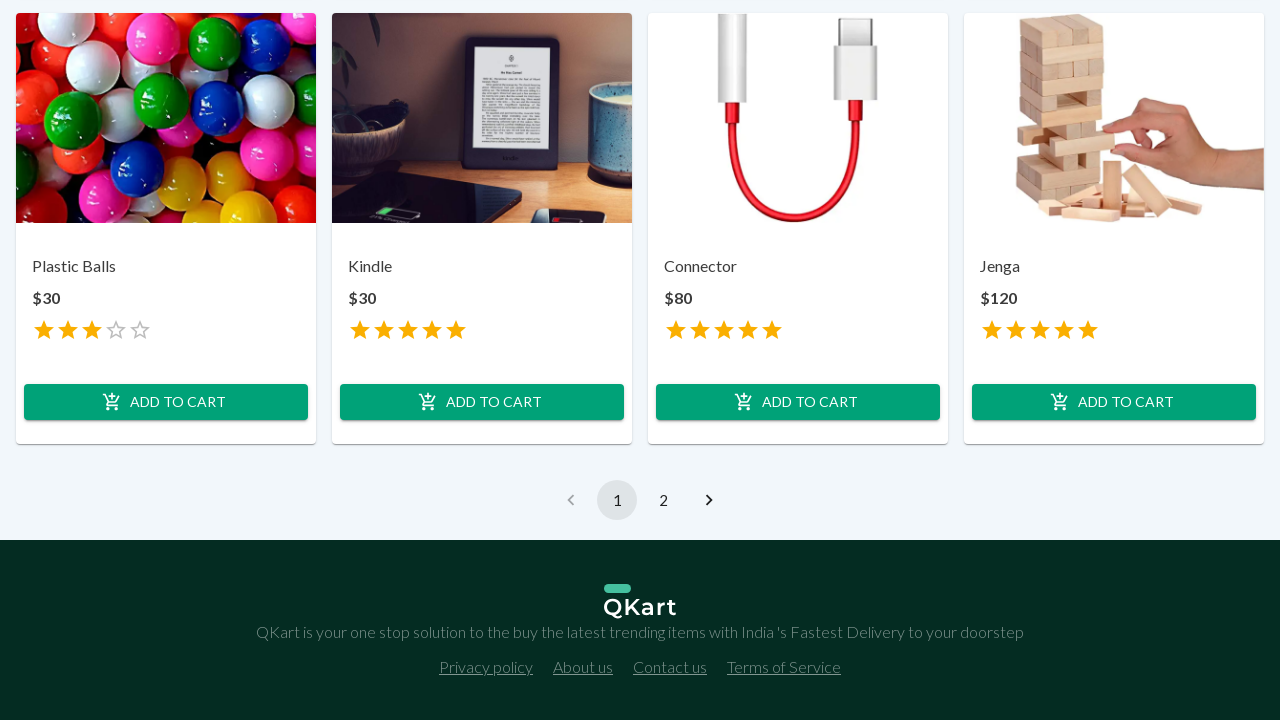